Tests the bus ticket booking flow by entering source city (Hyderabad), destination city (Guntur), selecting a journey date, and checking availability

Starting URL: https://www.apsrtconline.in/

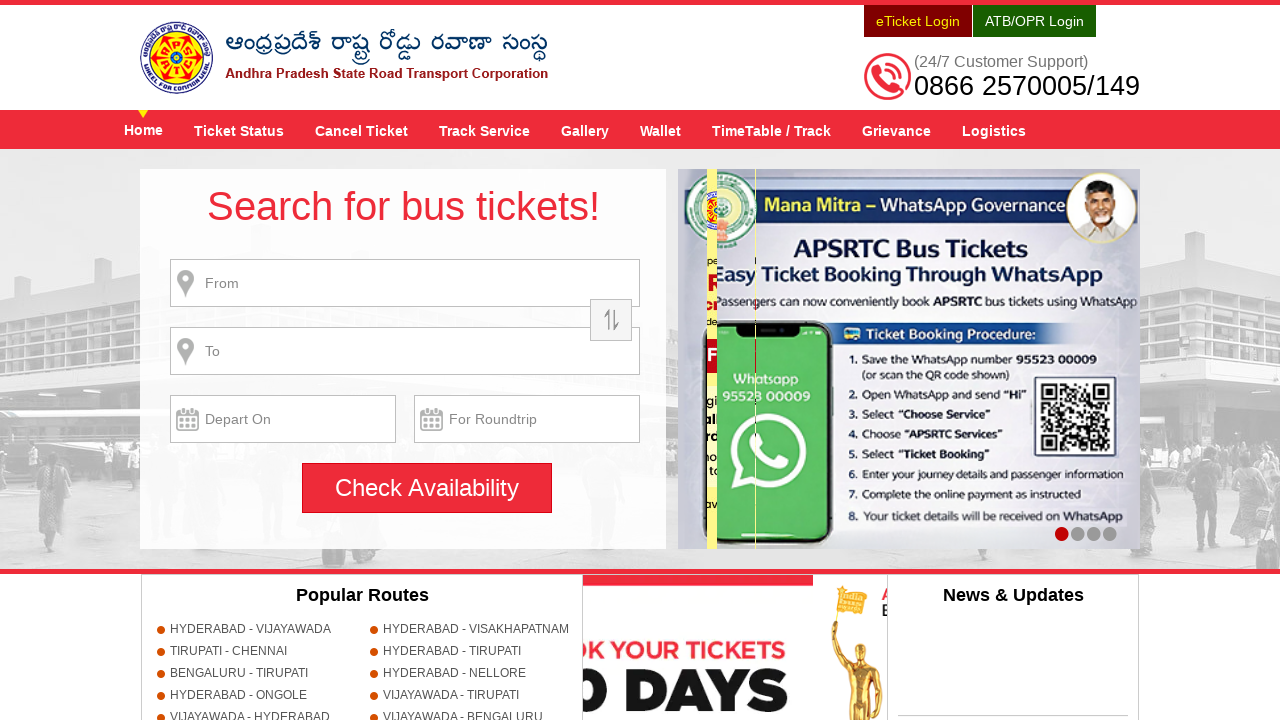

Filled source city field with 'HYDERABAD' on //div[@class='search']//input[@name='source']
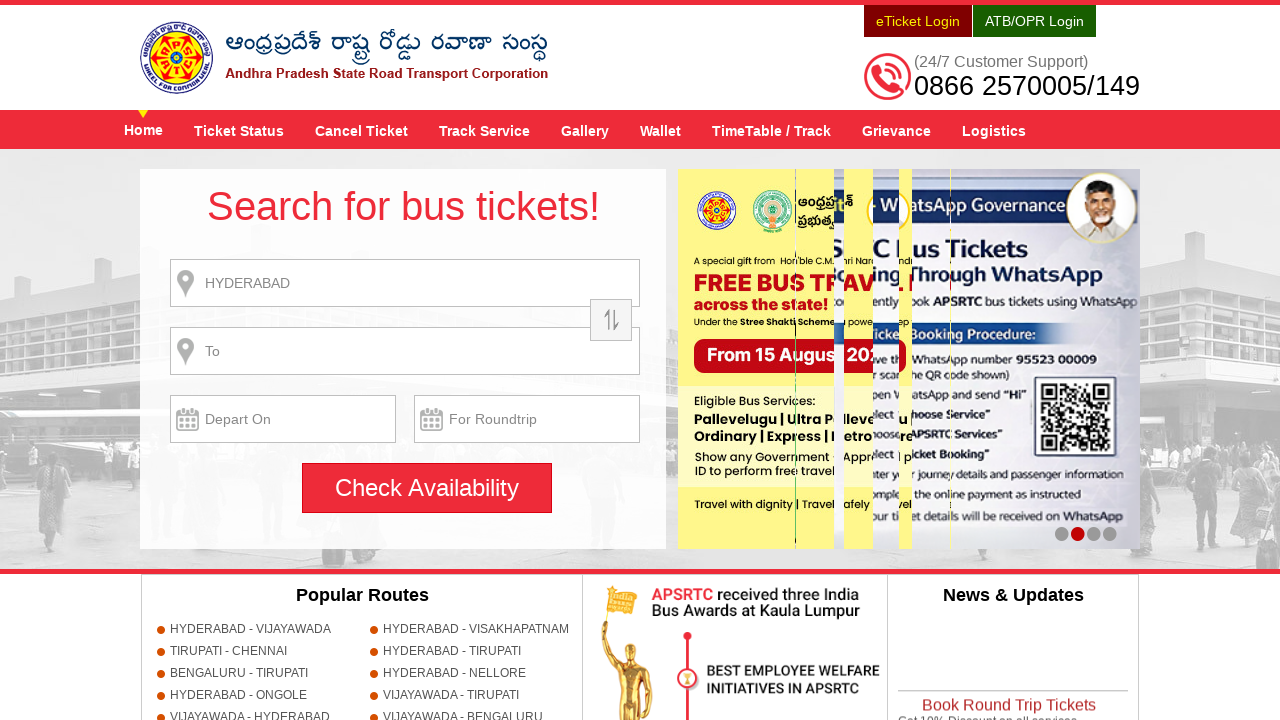

Waited 1 second for source city autocomplete
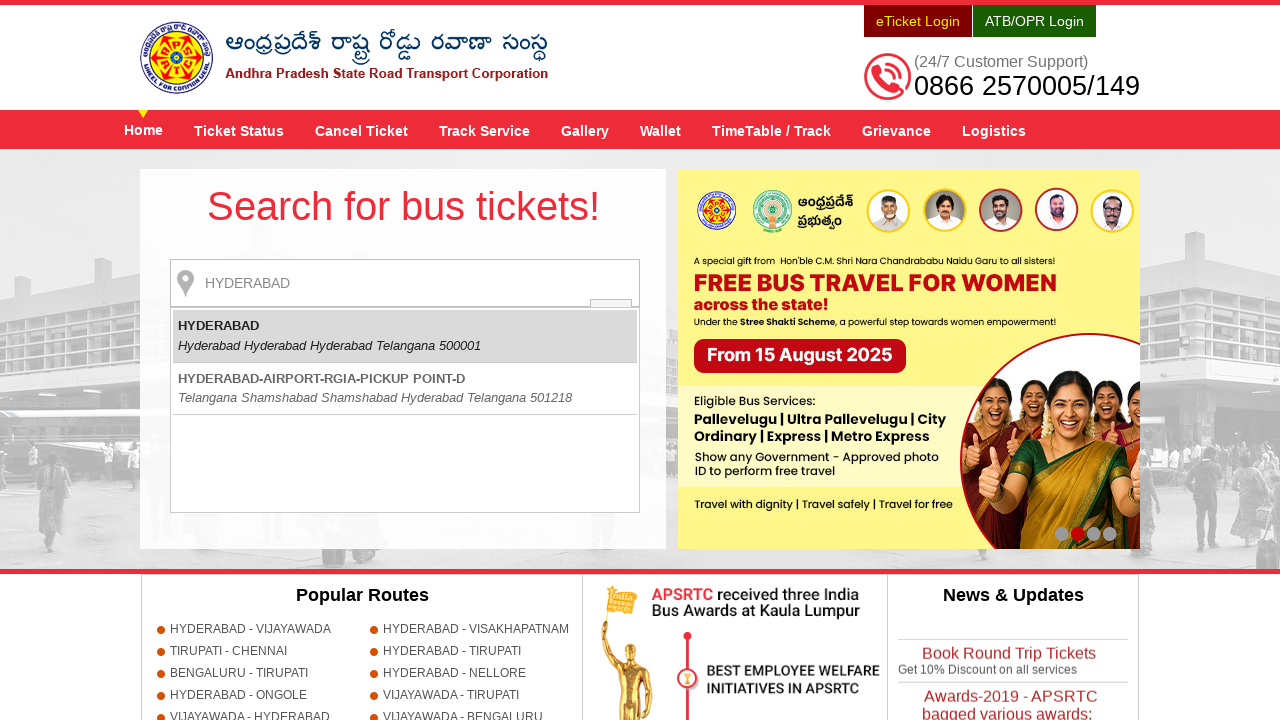

Pressed Enter to confirm source city selection
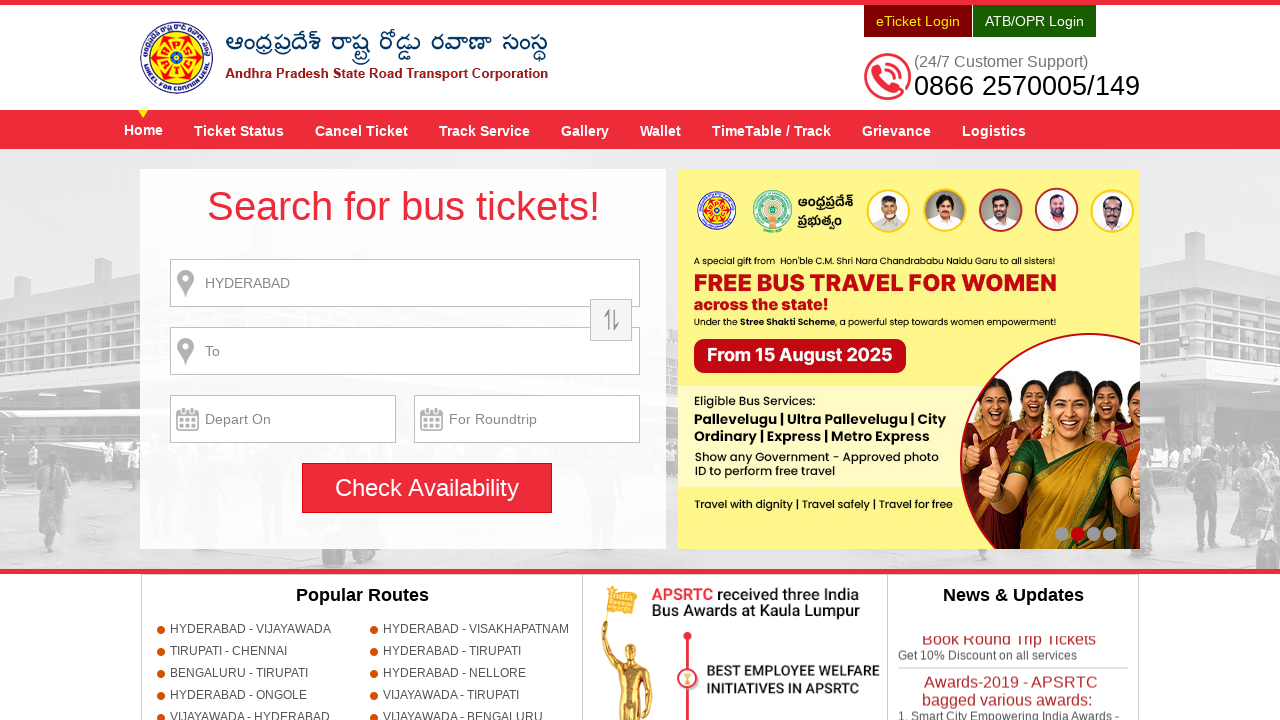

Filled destination city field with 'GUNTUR' on //input[@name='destination']
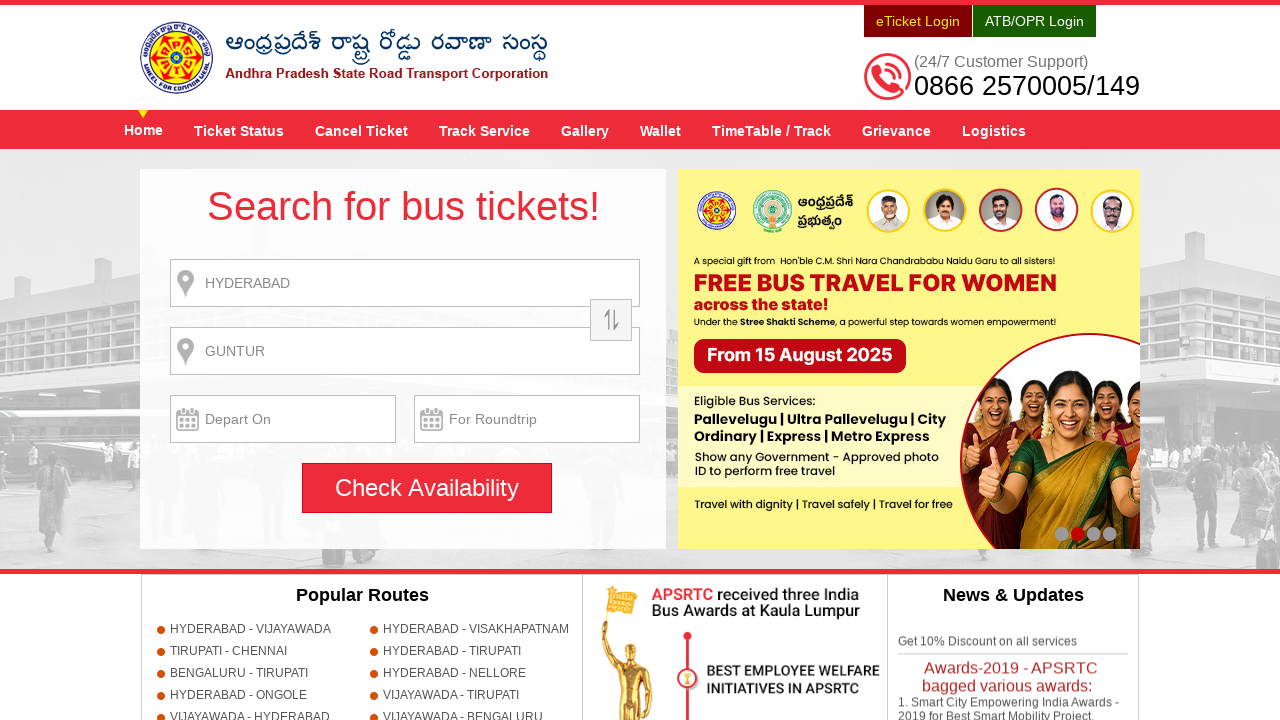

Waited 1 second for destination city autocomplete
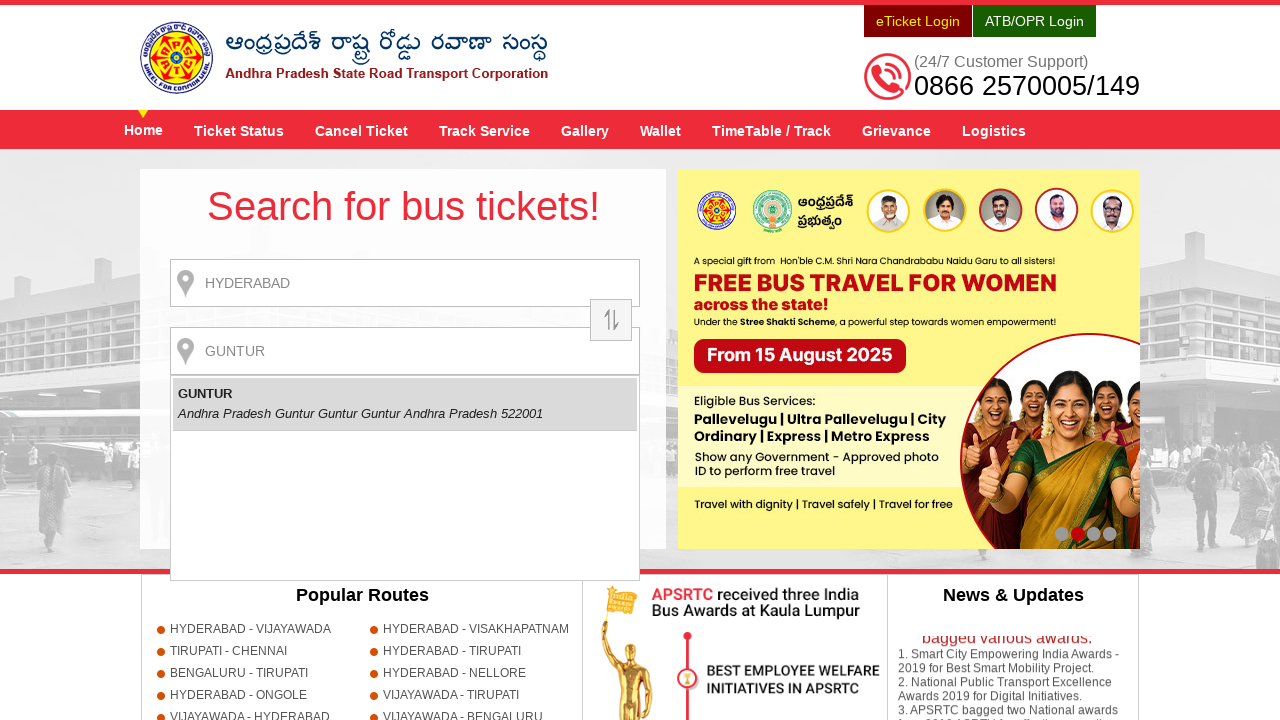

Pressed Enter to confirm destination city selection
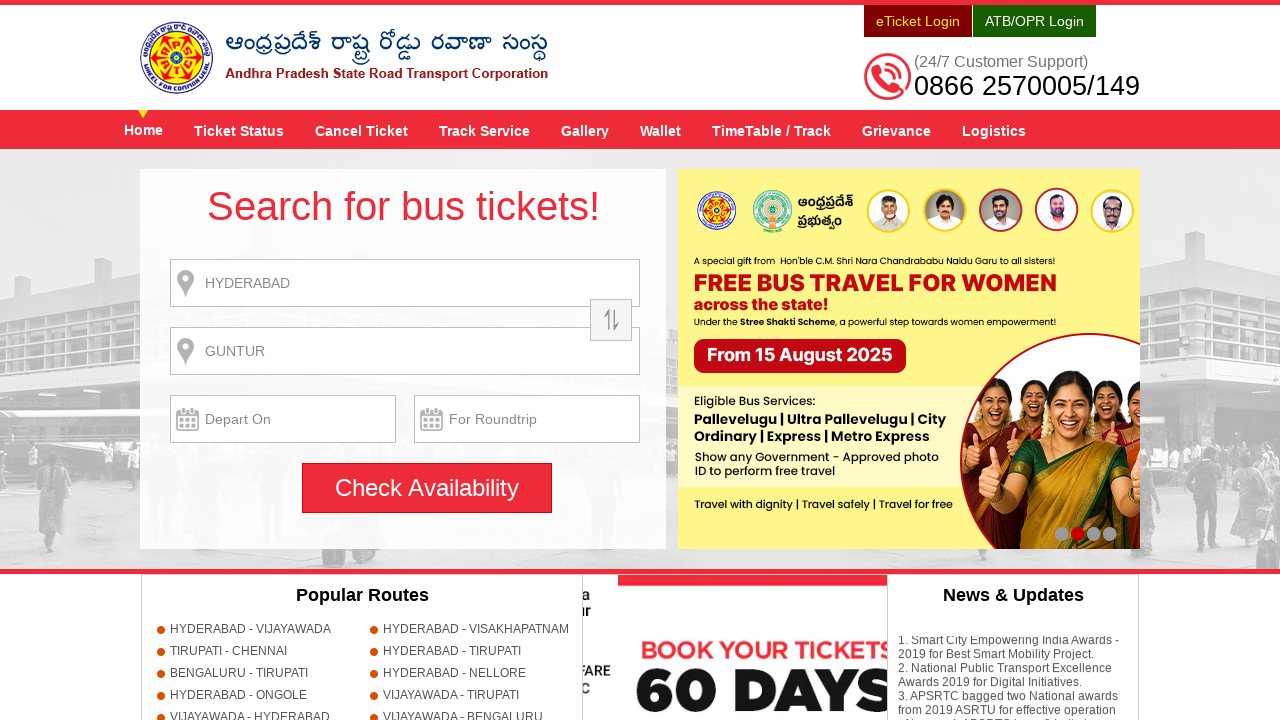

Clicked on journey date field to open date picker at (283, 419) on xpath=//input[@name='txtJourneyDate']
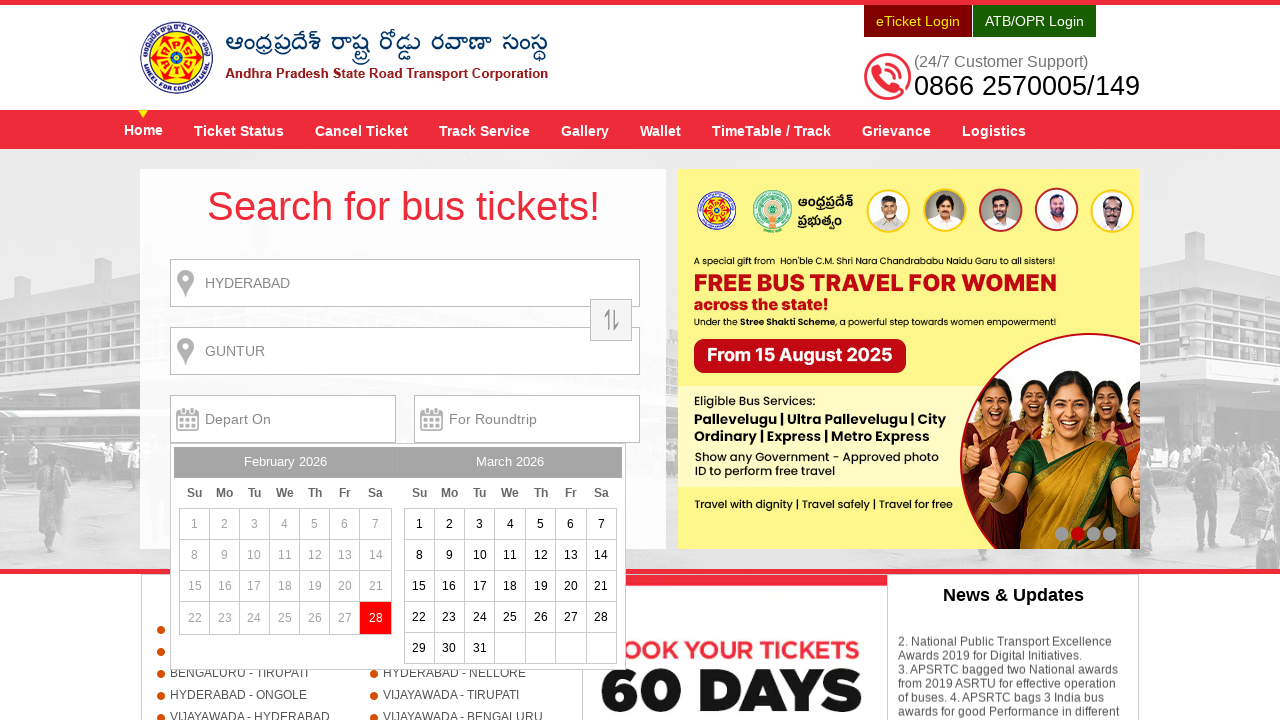

Selected day 15 from date picker calendar at (419, 586) on xpath=//a[text()='15']
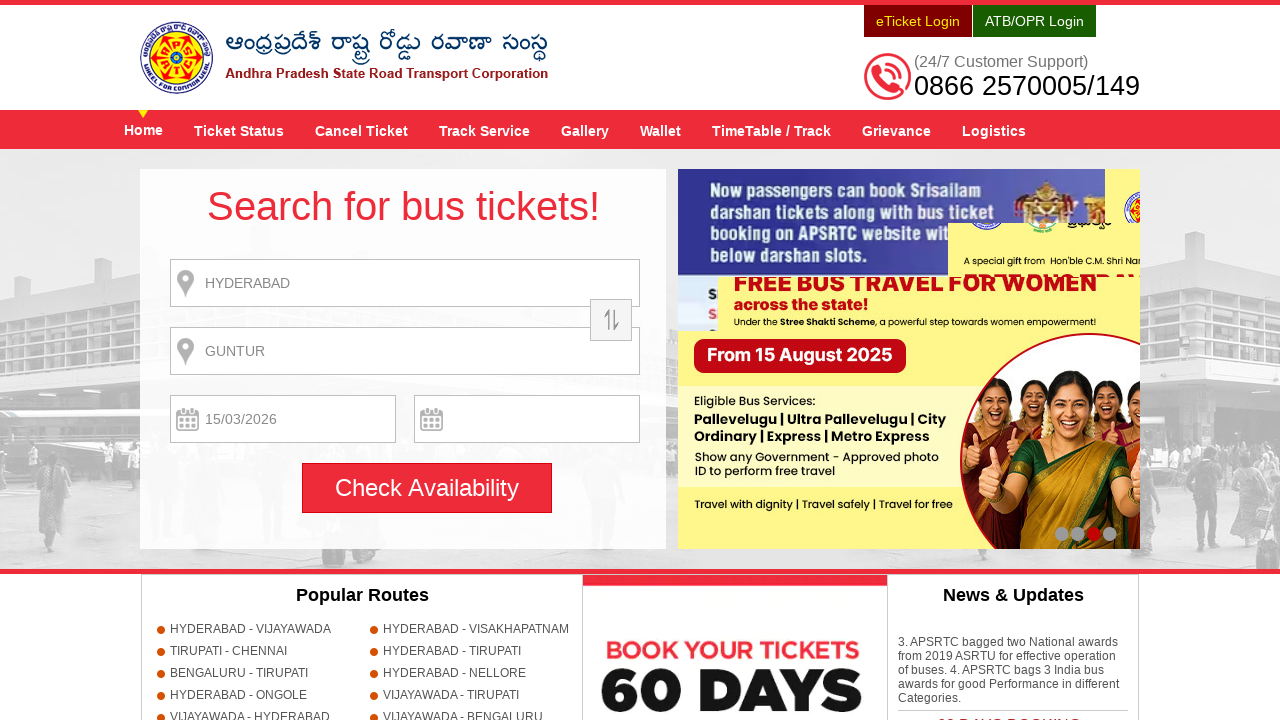

Clicked 'Check Availability' button to search for available buses at (427, 488) on xpath=//input[@value='Check Availability']
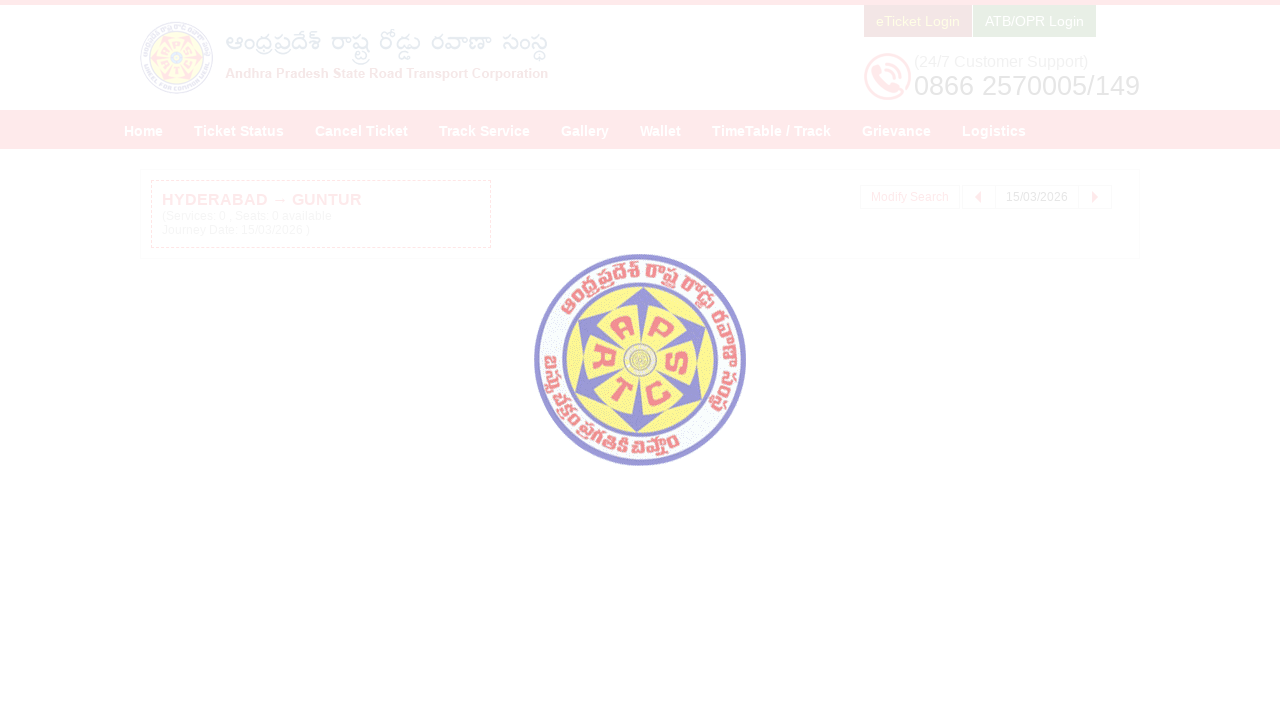

Set up handler to accept any alert dialogs
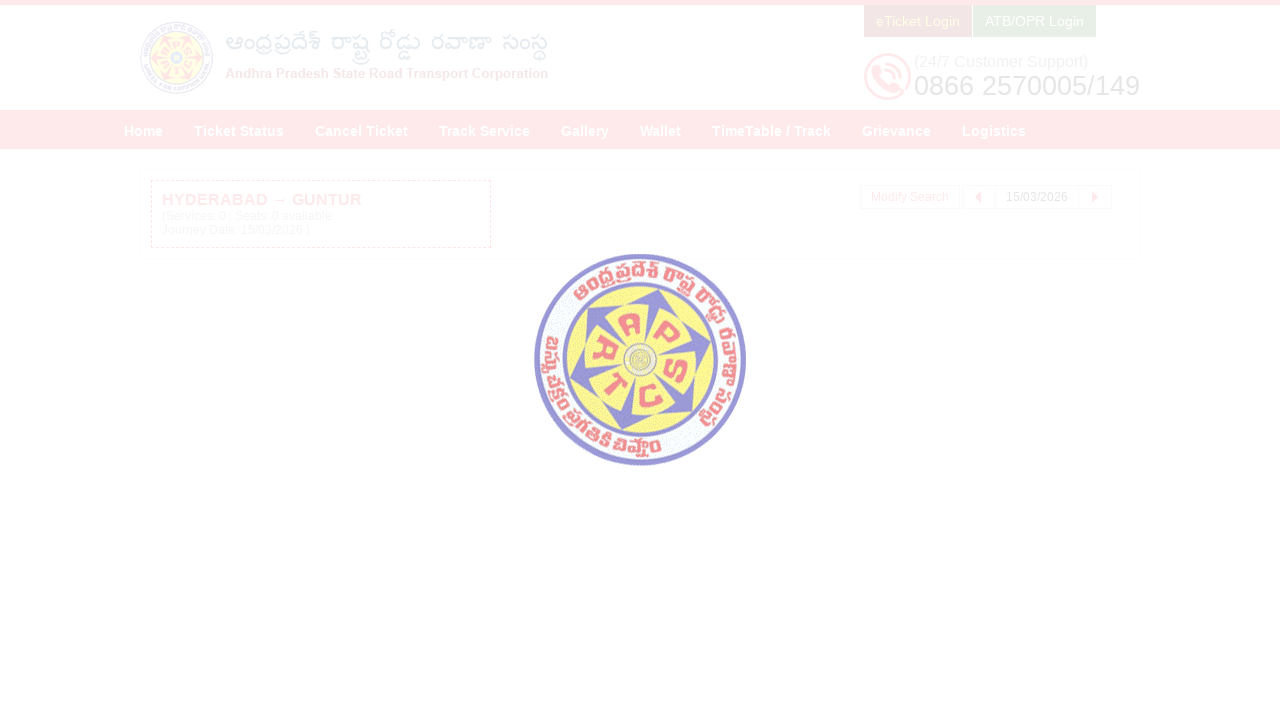

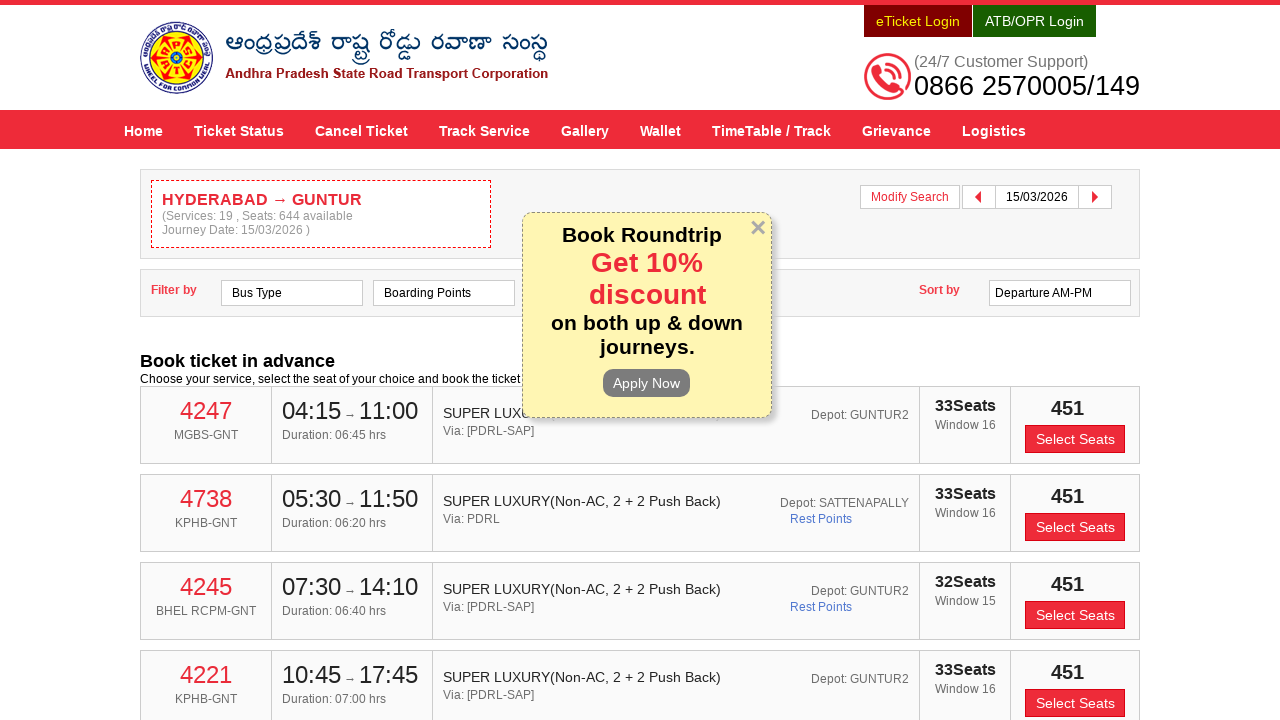